Tests a registration form by filling in required fields (first name, last name, email) and submitting the form, then verifies successful registration by checking for a congratulations message.

Starting URL: http://suninjuly.github.io/registration1.html

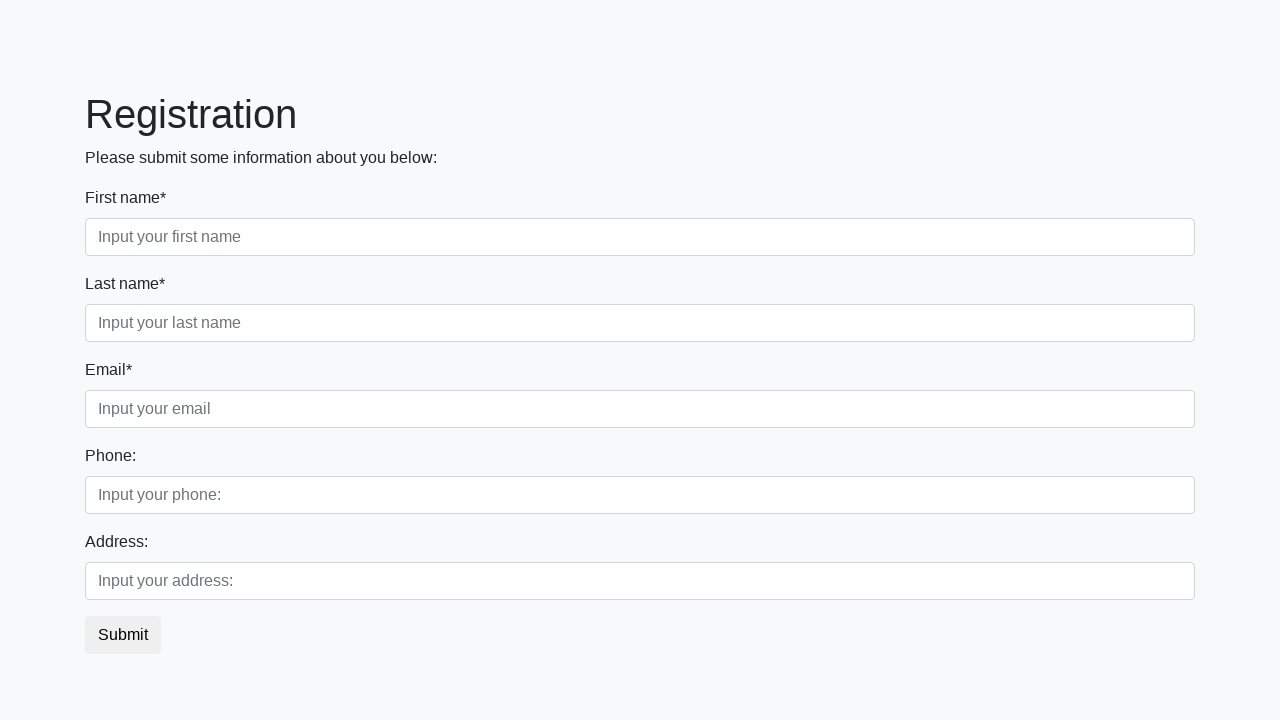

Filled in first name field with 'Afonya' on .first_block .form-control.first
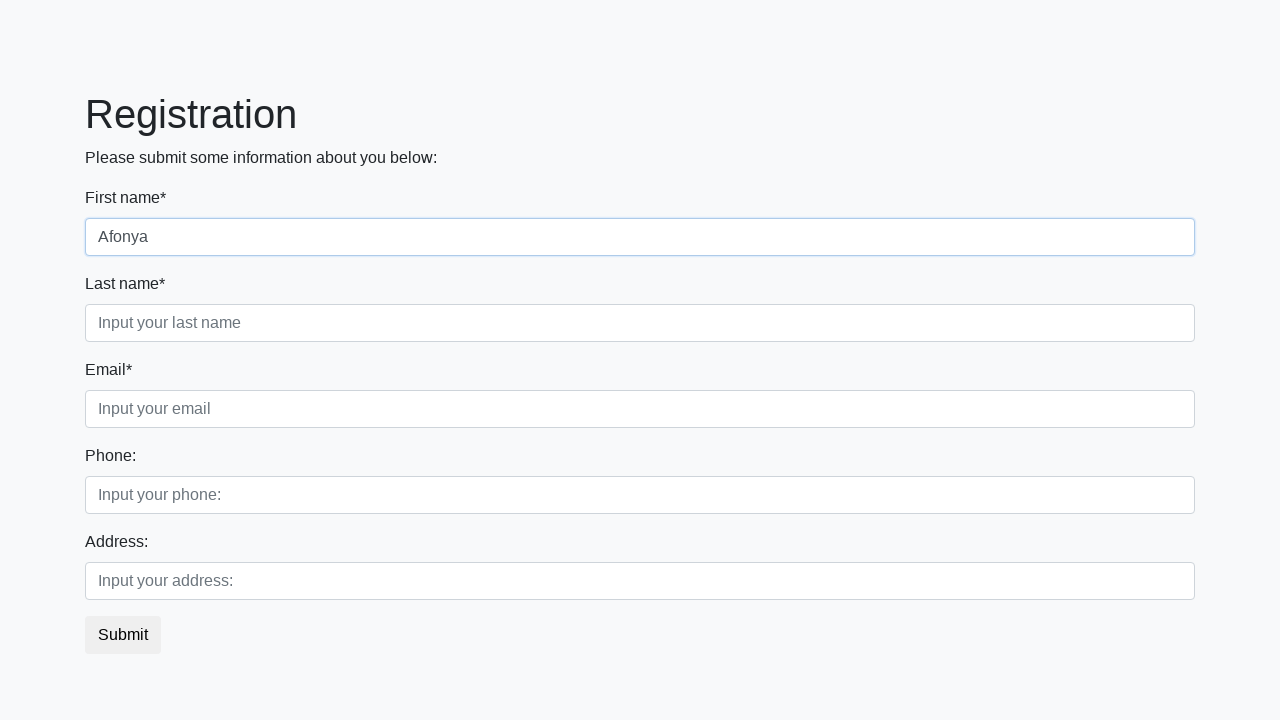

Filled in last name field with 'Ivanov' on .first_block .form-control.second
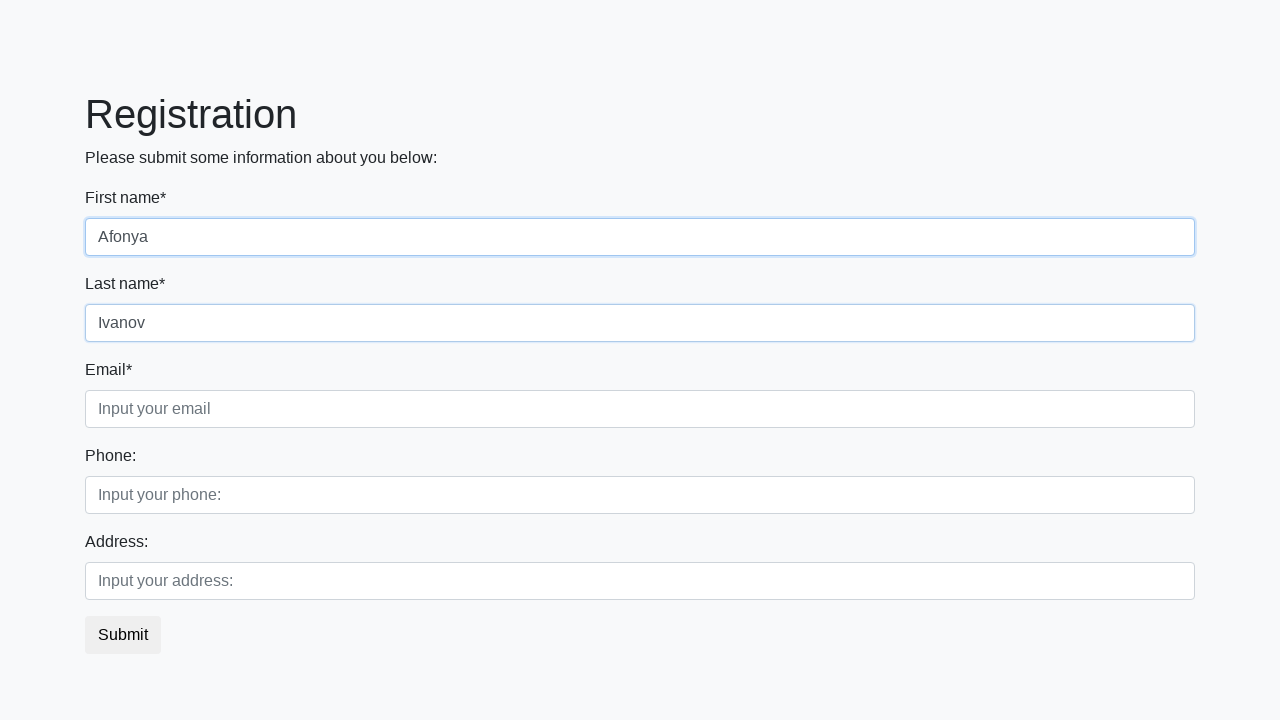

Filled in email field with 'jena@jizni.net' on .first_block .form-control.third
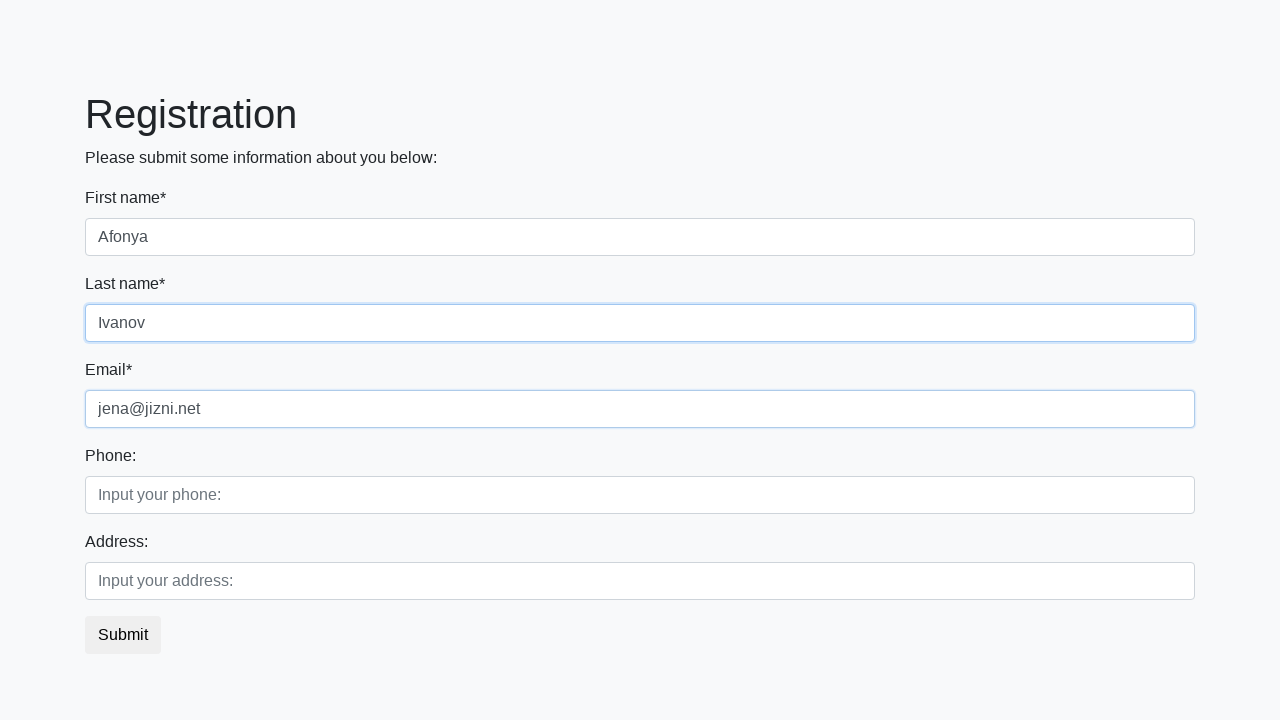

Clicked the submit button at (123, 635) on button.btn
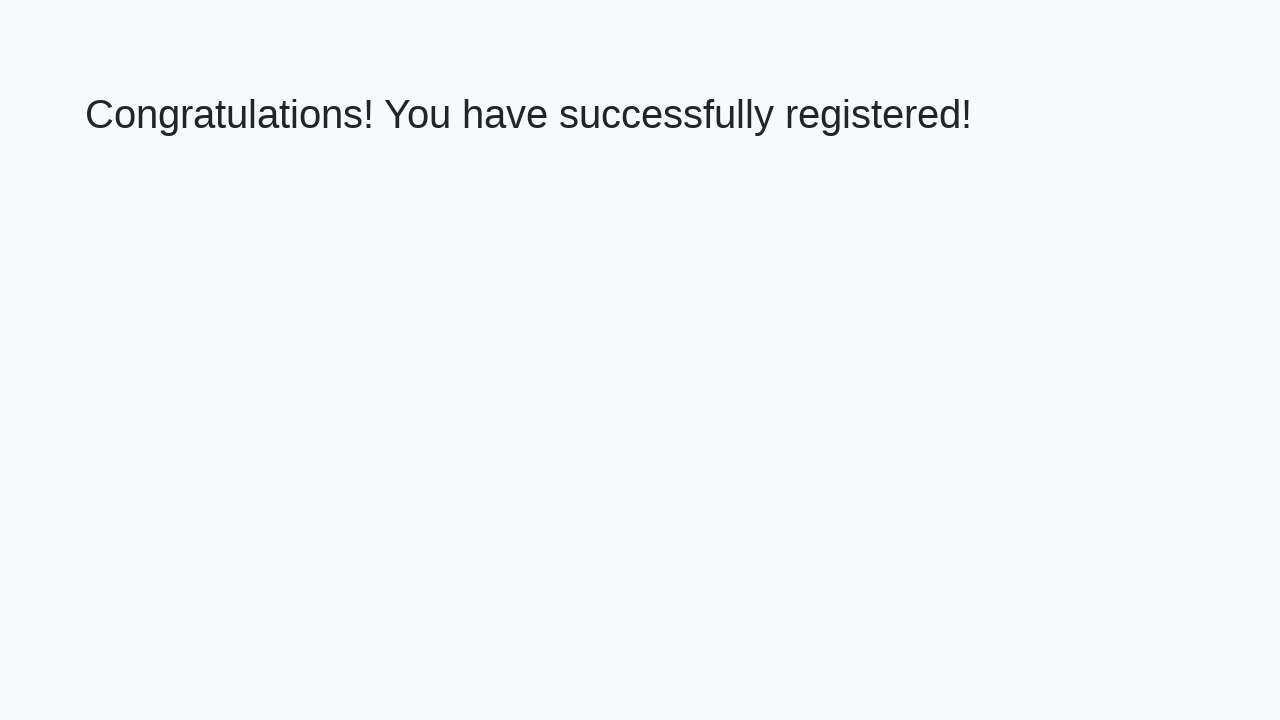

Congratulations message loaded
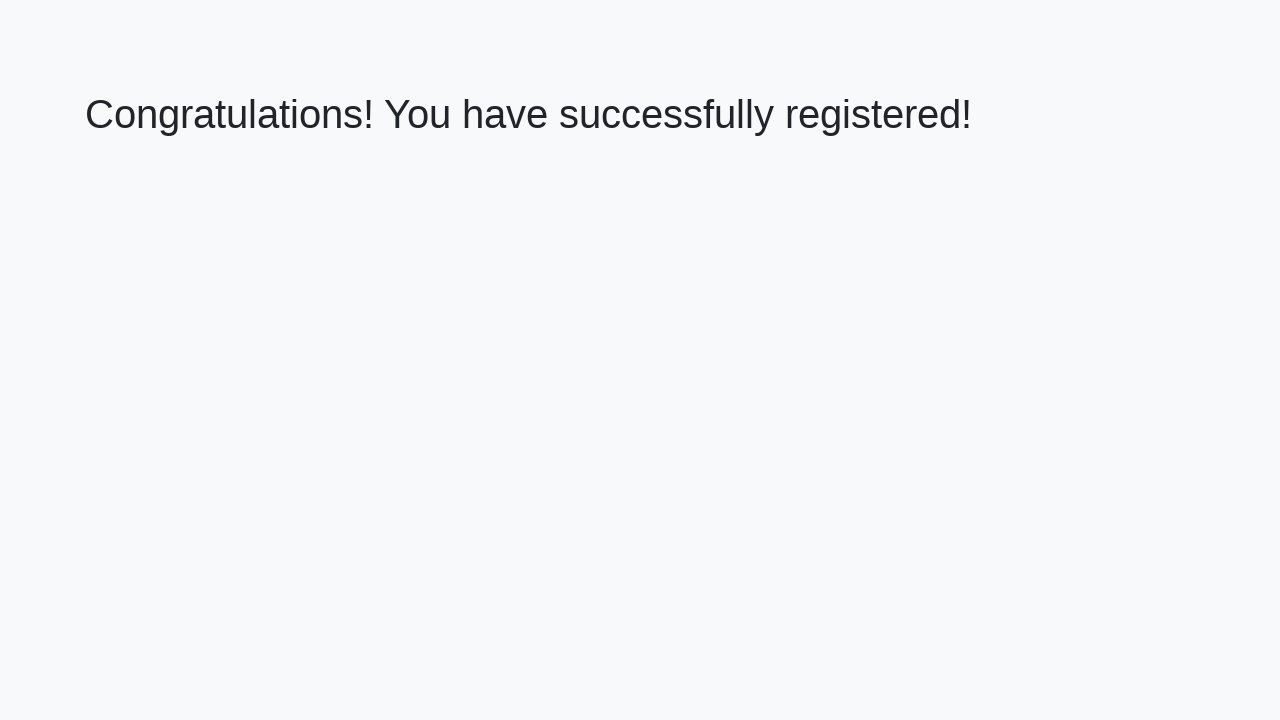

Retrieved congratulations message text
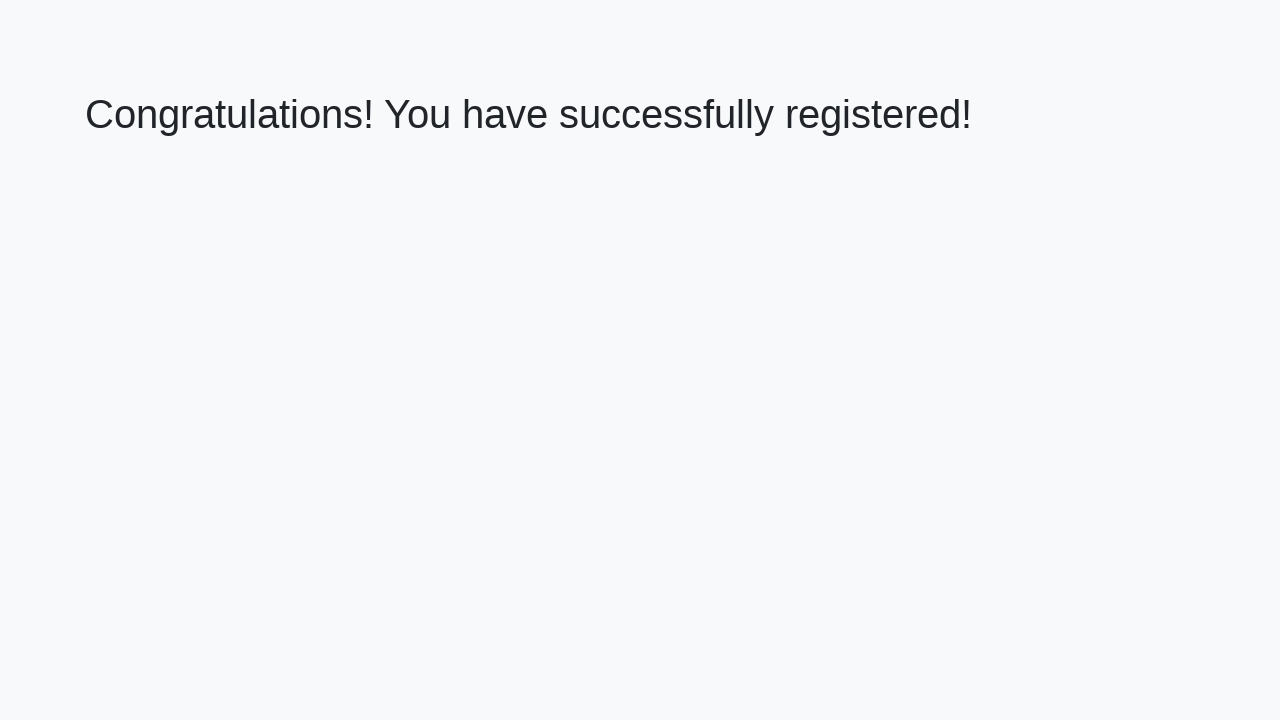

Verified successful registration with congratulations message
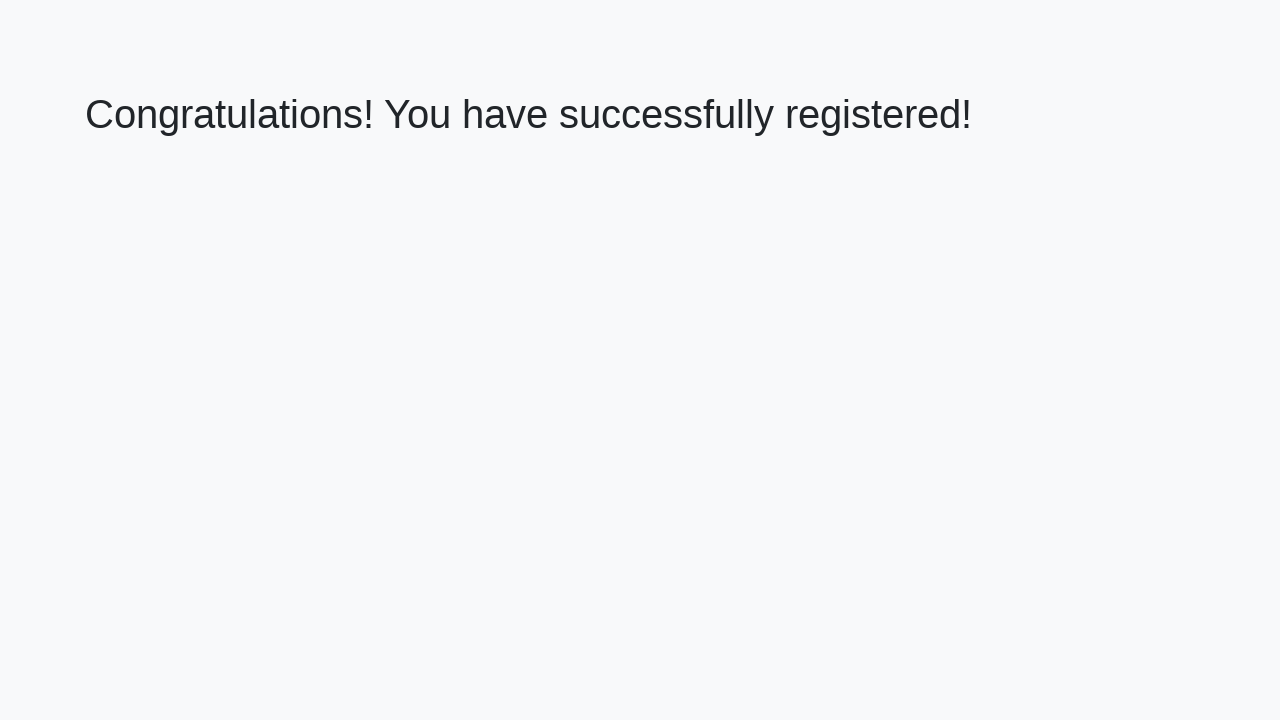

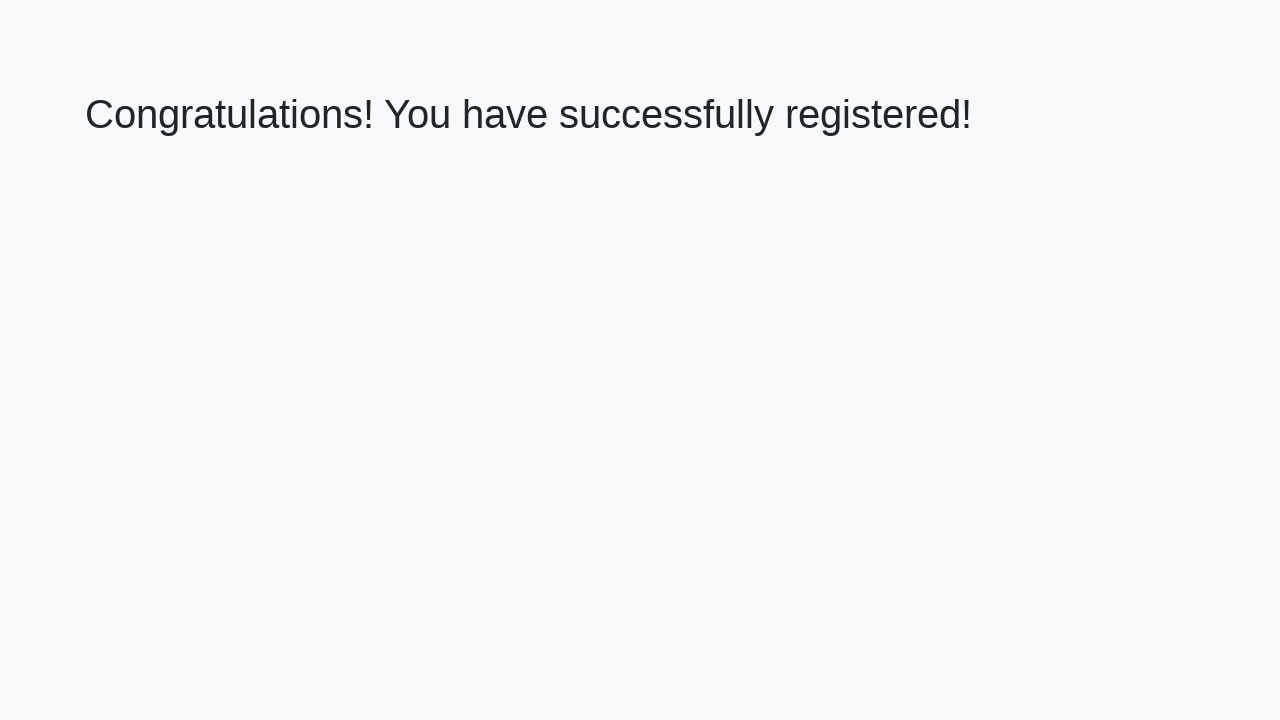